Tests various form interactions on mycontactform.com sample forms, including filling text fields, clearing fields, clicking checkboxes, navigating between form types, and demonstrating different selector strategies

Starting URL: https://www.mycontactform.com/samples.php

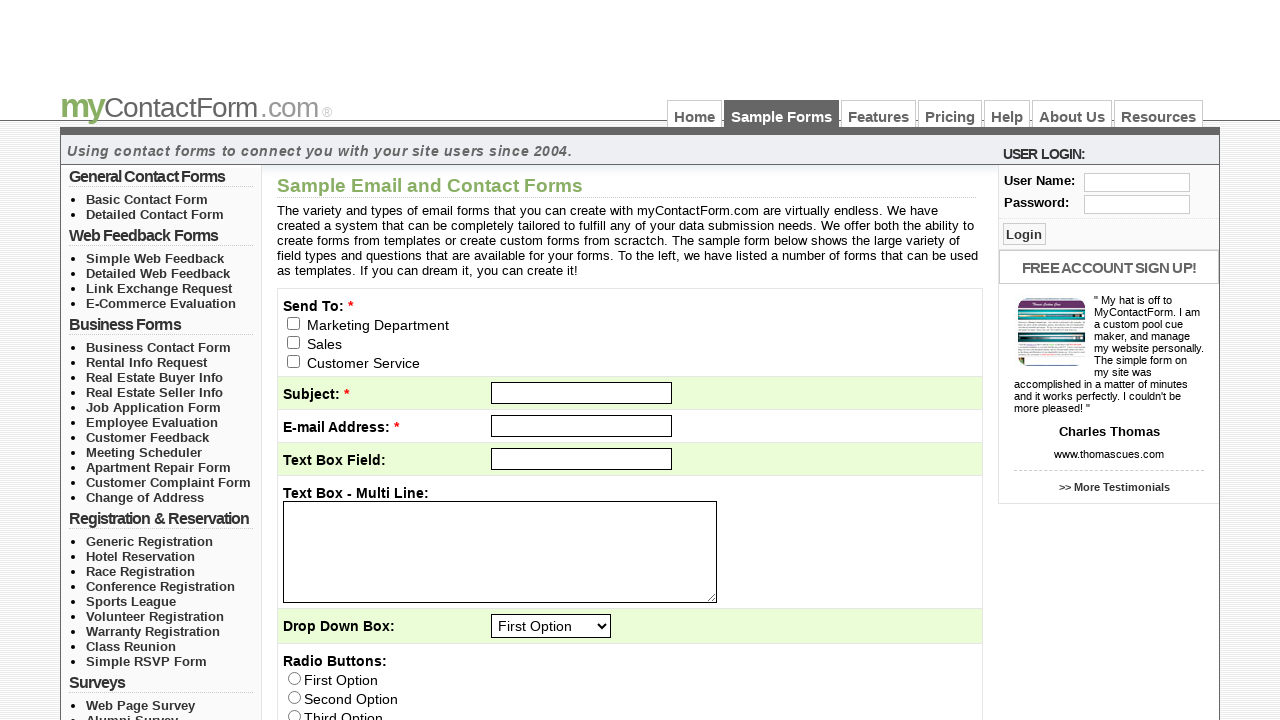

Filled user field with 'Seerath' on #user
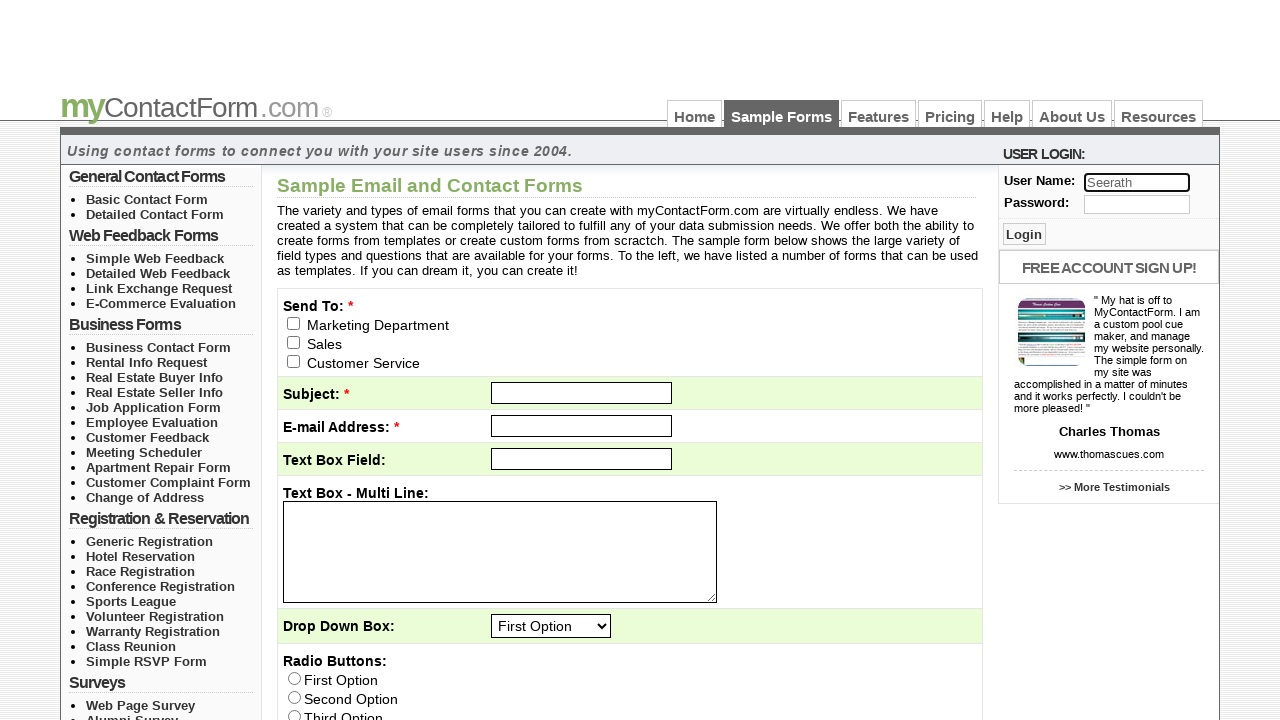

Filled password field with 'Secure*1234' on input[name='pass']
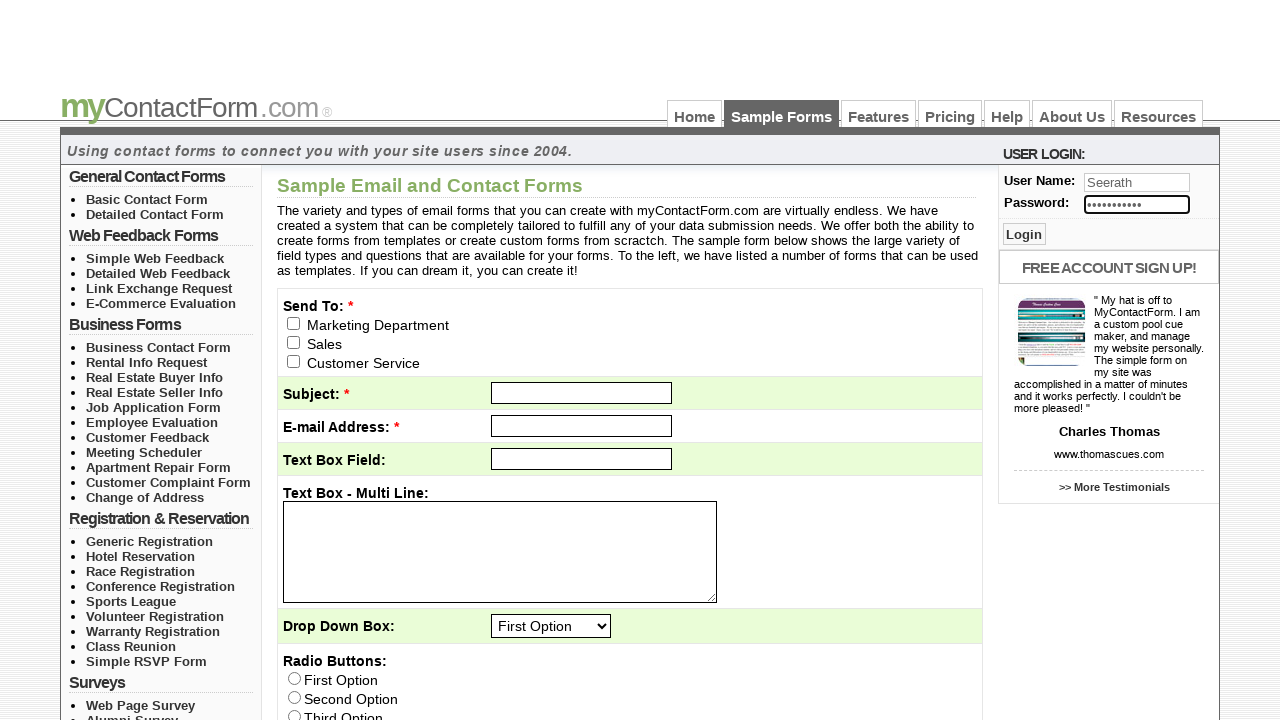

Cleared user field on #user
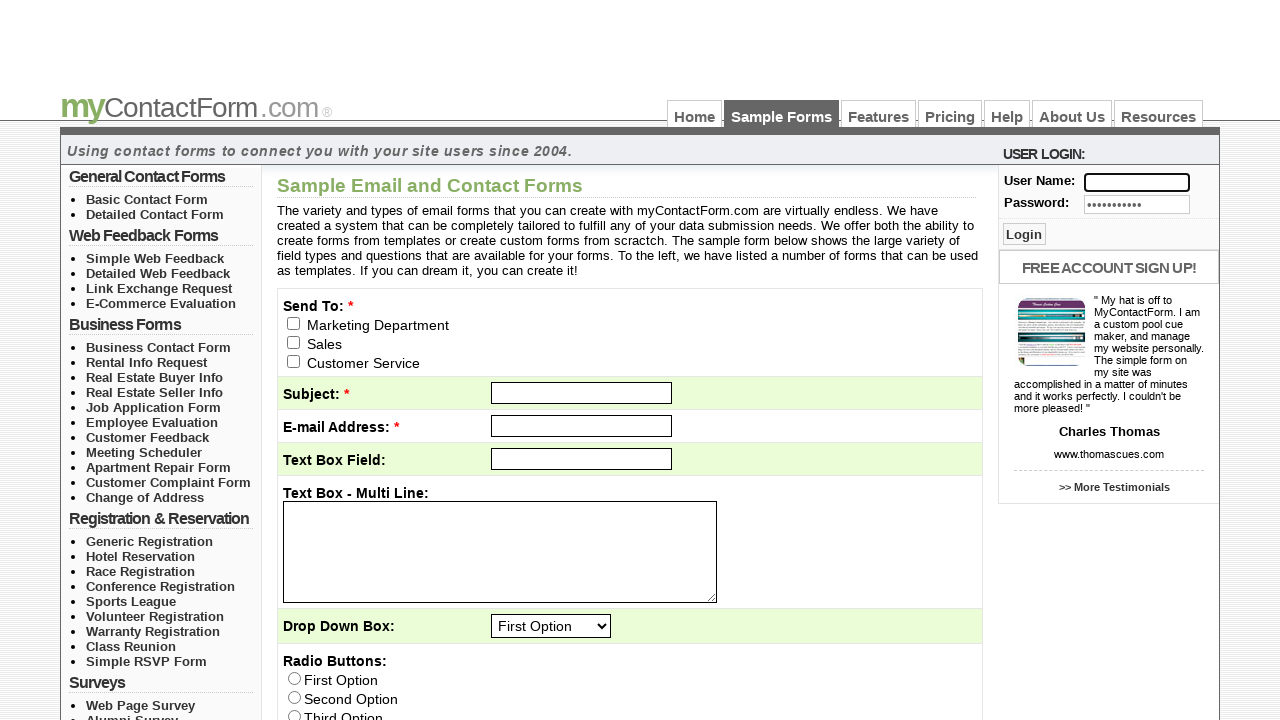

Filled text field with 'Sheshu' on .txt_log
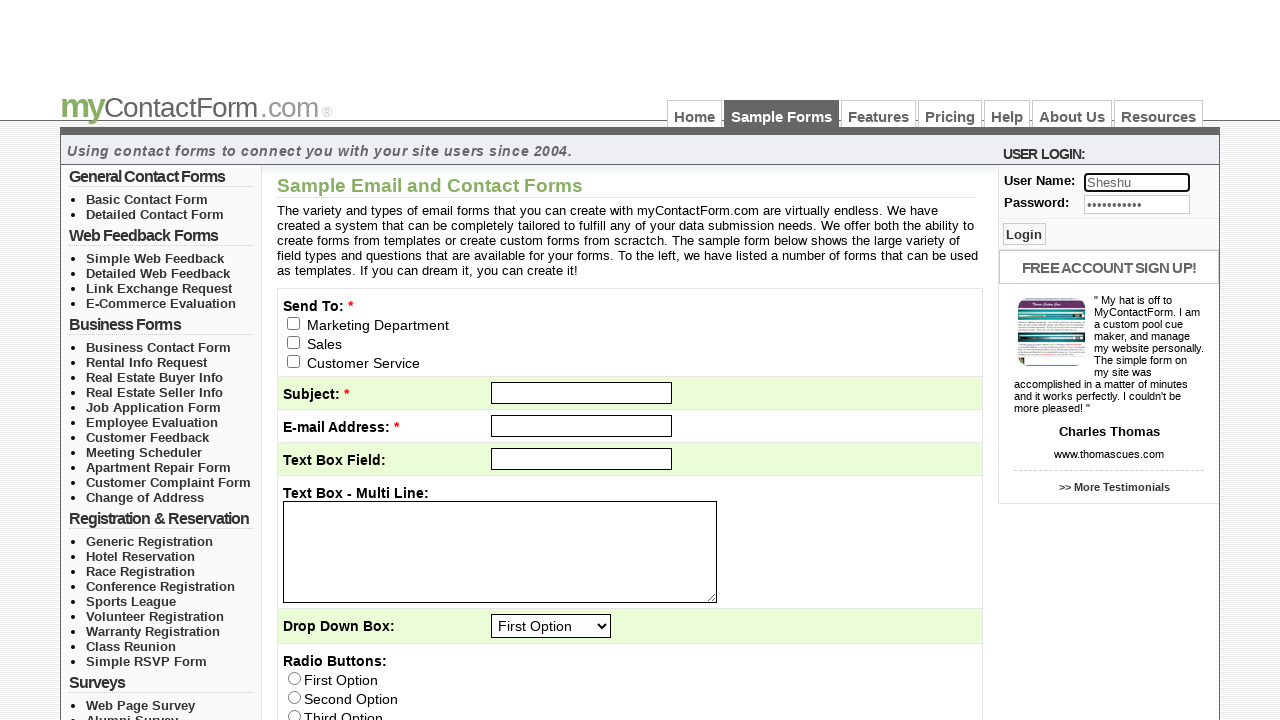

Clicked first email checkbox using XPath starts-with at (294, 323) on xpath=//input[starts-with(@name,'email_to')]
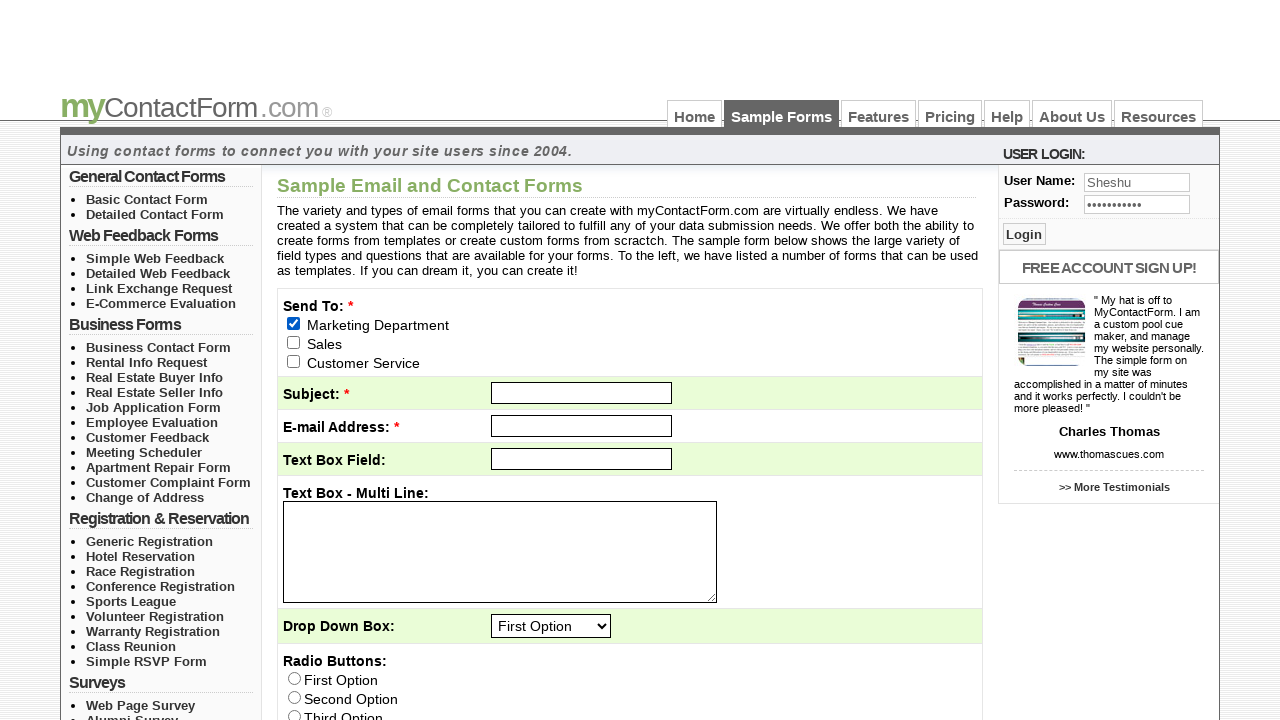

Clicked email checkbox using XPath contains at (294, 323) on xpath=//input[contains(@name,'email_to')]
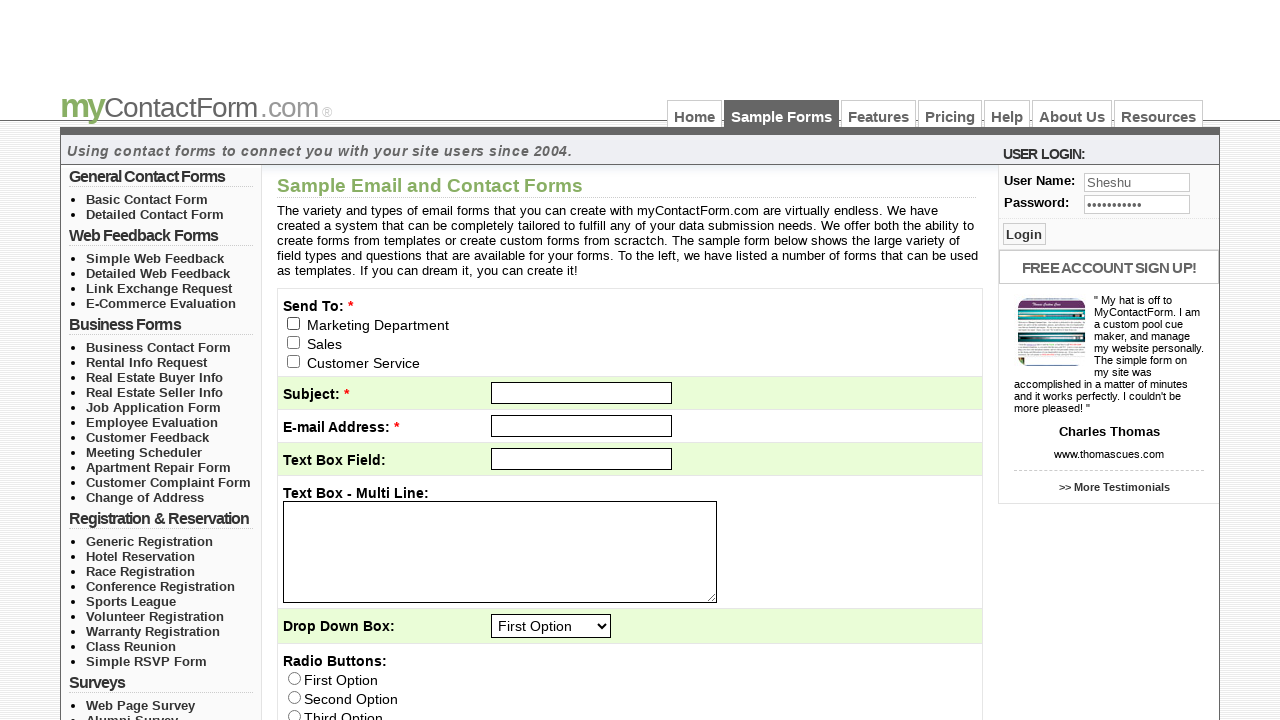

Clicked email checkbox with value='1' at (294, 342) on xpath=//input[contains(@name,'email_to')][@value='1']
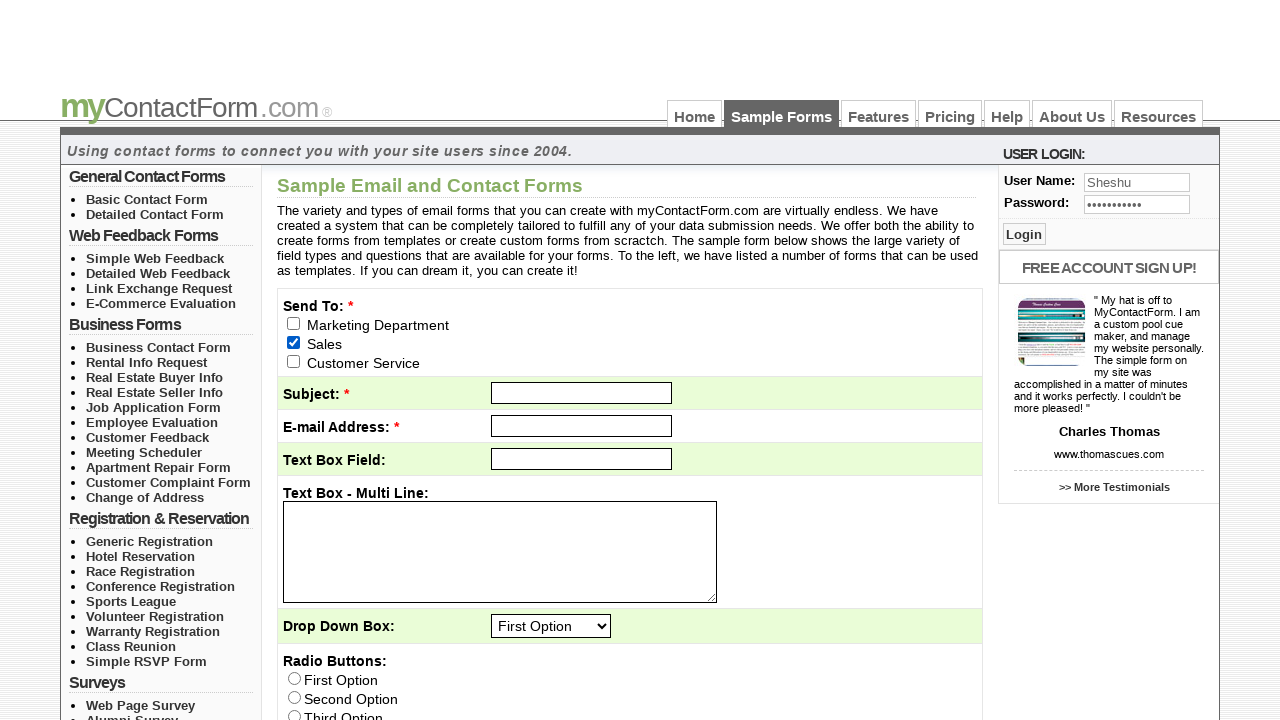

Filled subject field with 'Test Subject' on //input[@id='subject' or @name='subject']
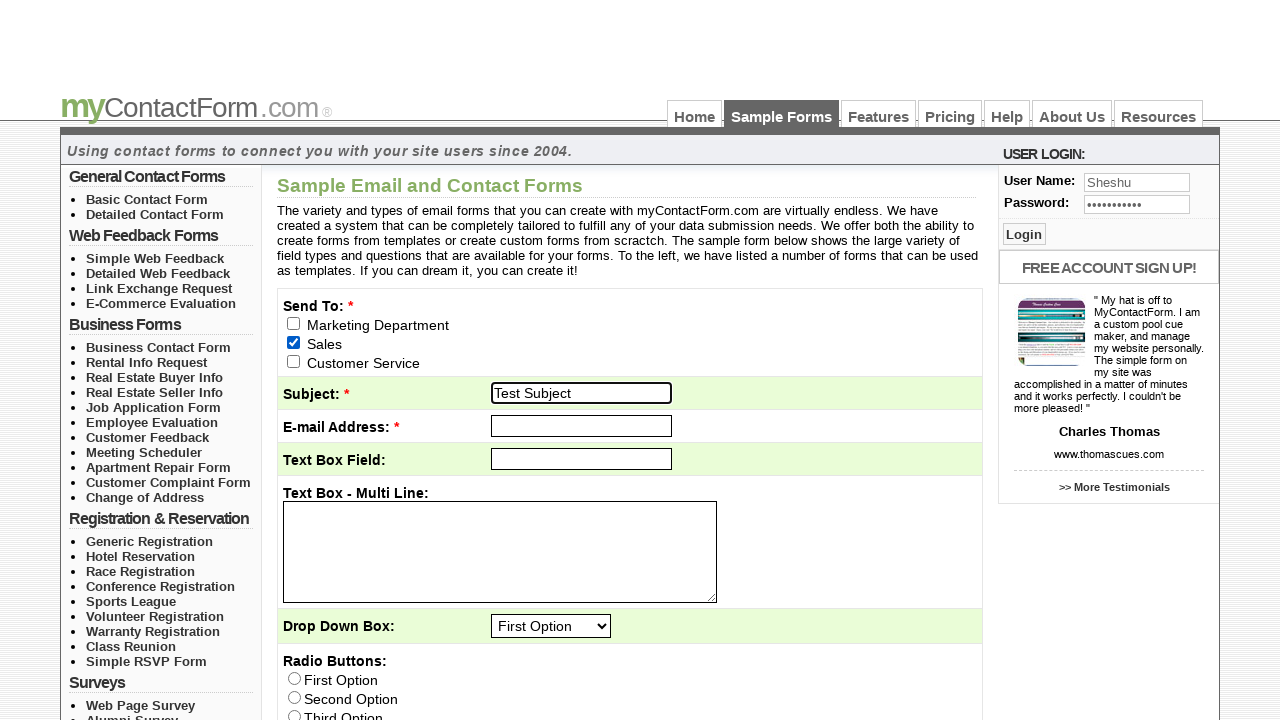

Filled email field with 'Vishwada@gmail.com' on //input[@id='email' and @name='email']
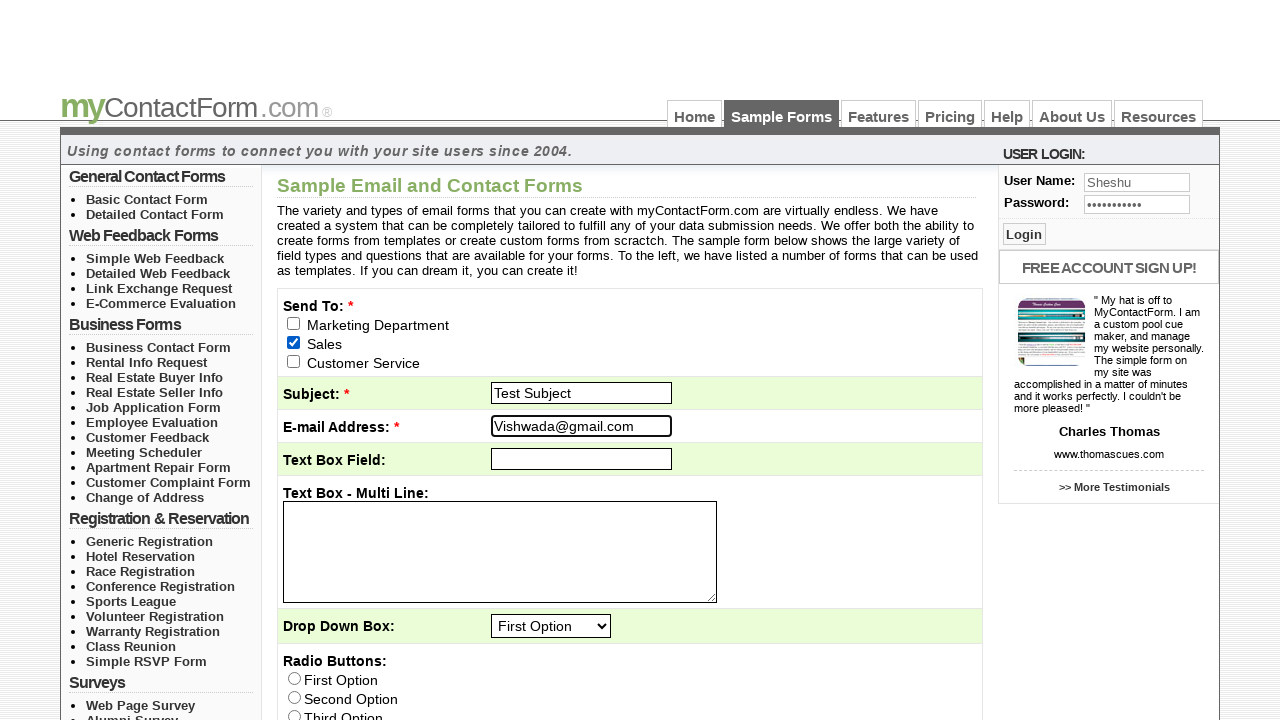

Filled multiline text area with sample contact form text on //*[@id='q2']
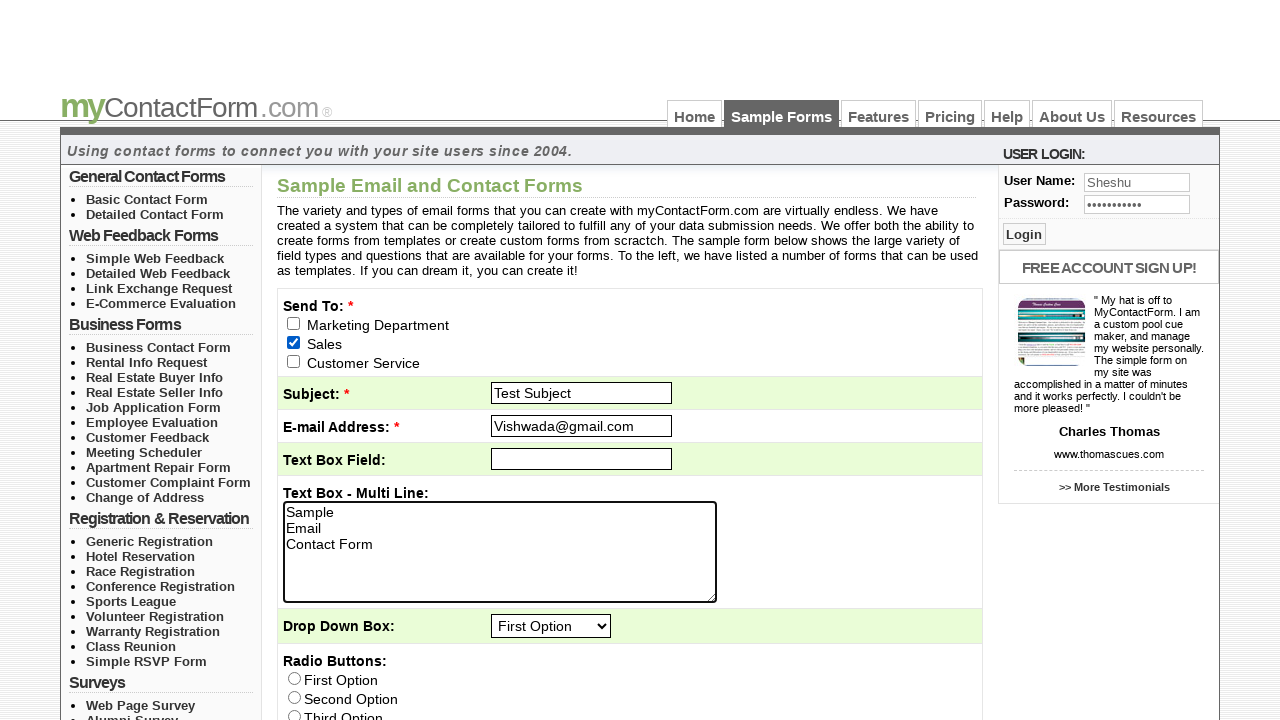

Clicked checkbox for q4 field at (294, 678) on xpath=//input[@name='q4']
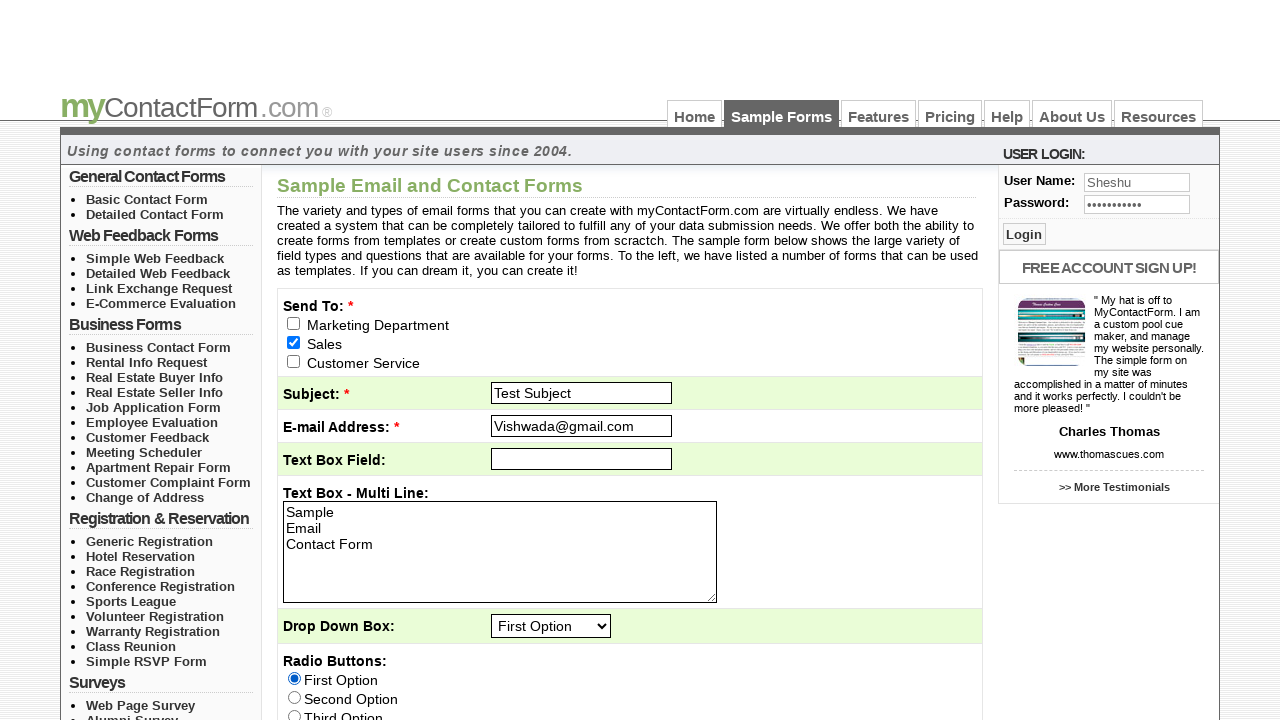

Filled last name field with 'Pattapu' on //input[@name='q11_first']/following::input
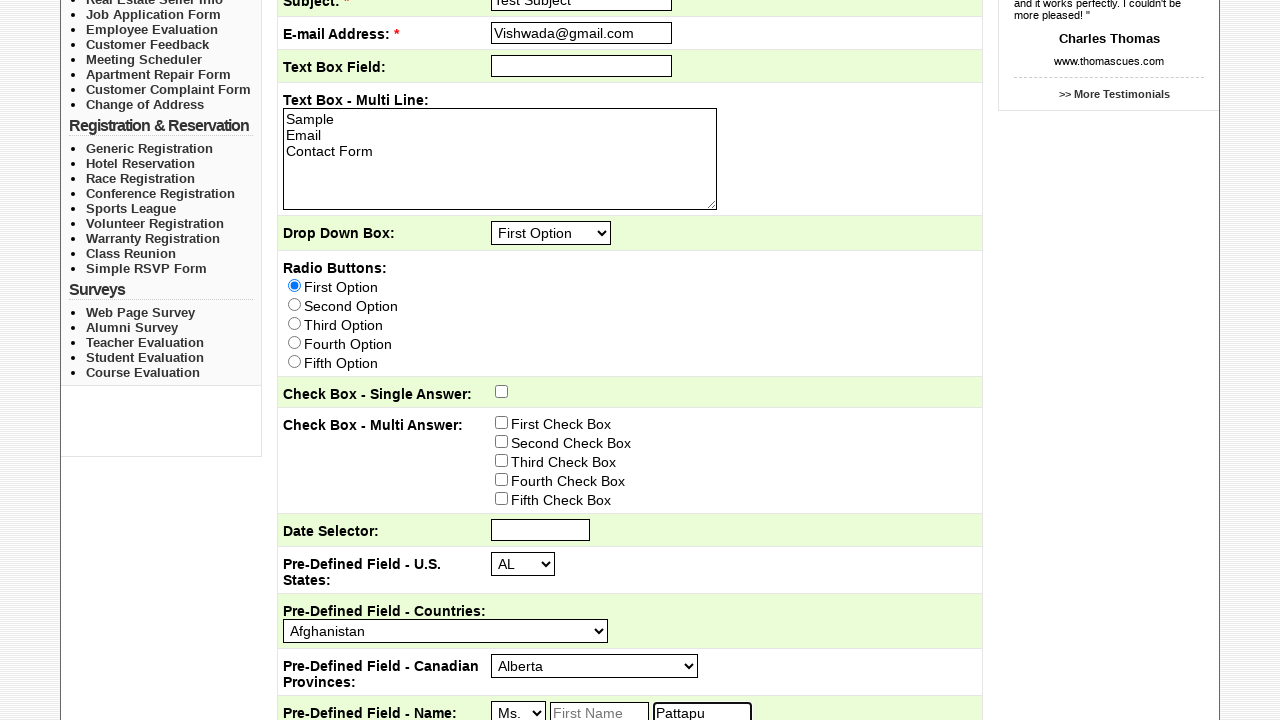

Waited 2 seconds for navigation readiness
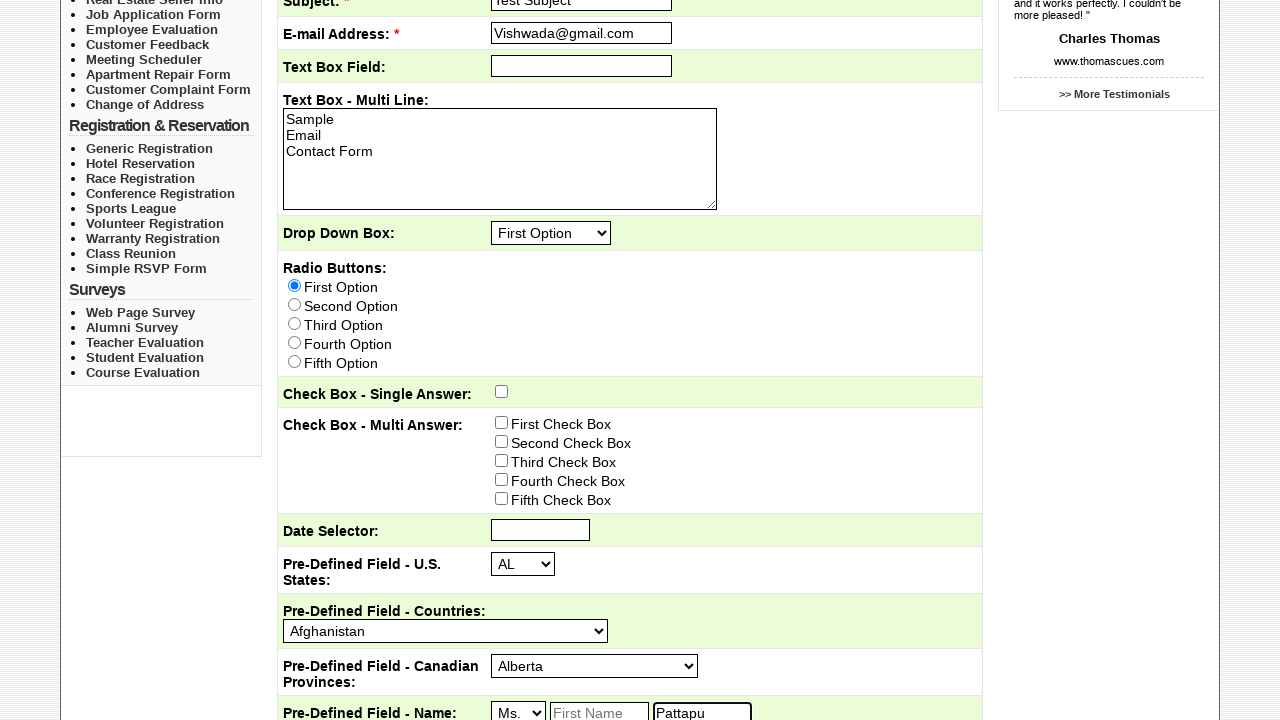

Clicked on 'Detailed Contact Form' link at (155, 214) on text=Detailed Contact Form
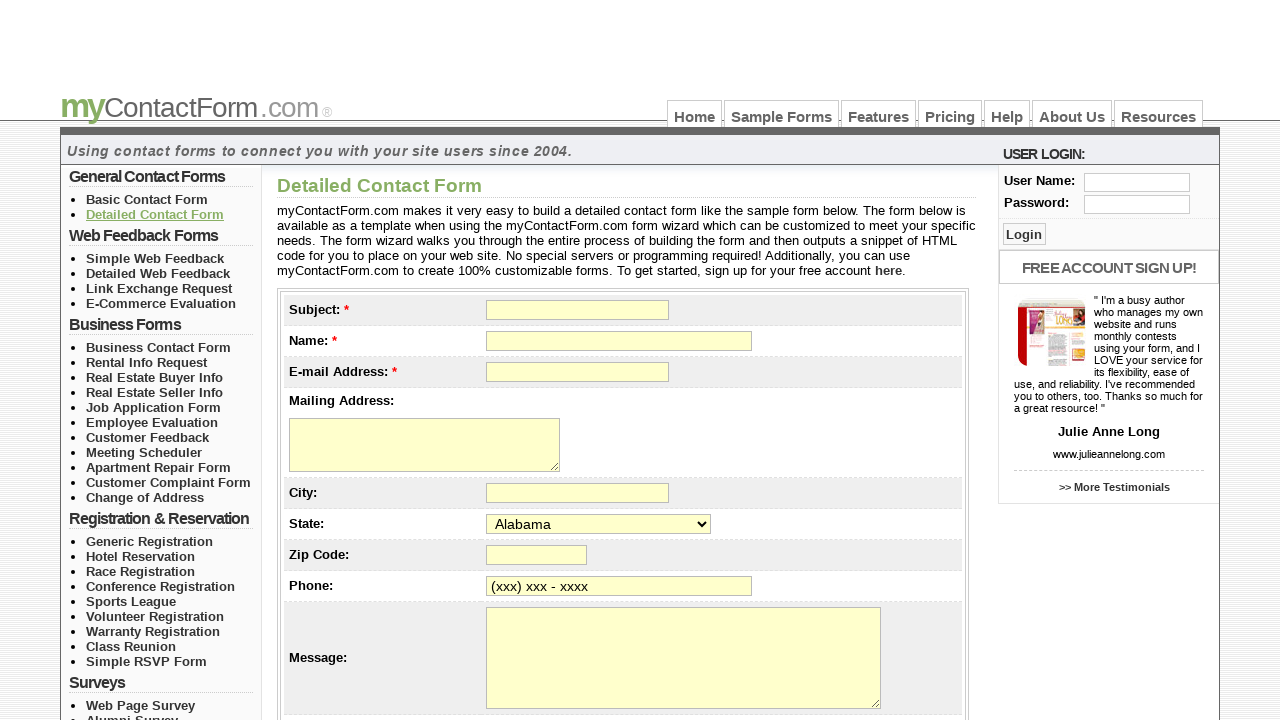

Waited 2 seconds for page to load
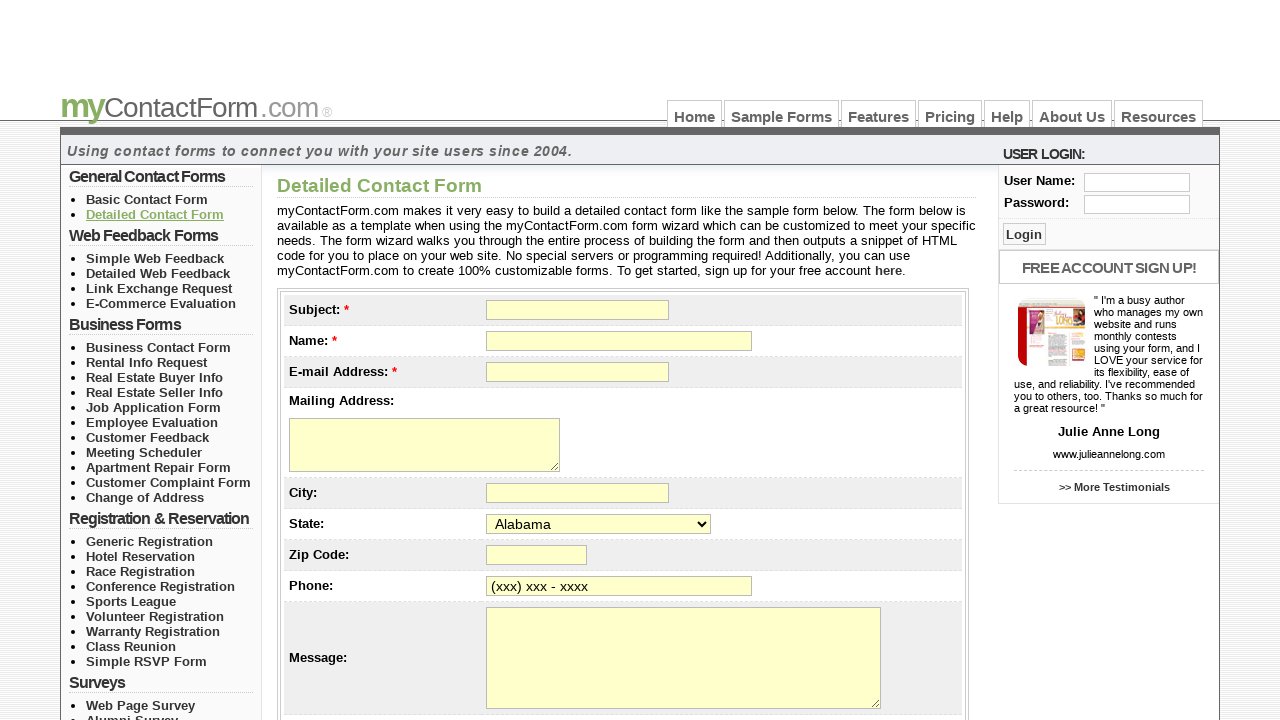

Clicked on 'Simple Web' link to navigate back at (155, 258) on text=Simple Web
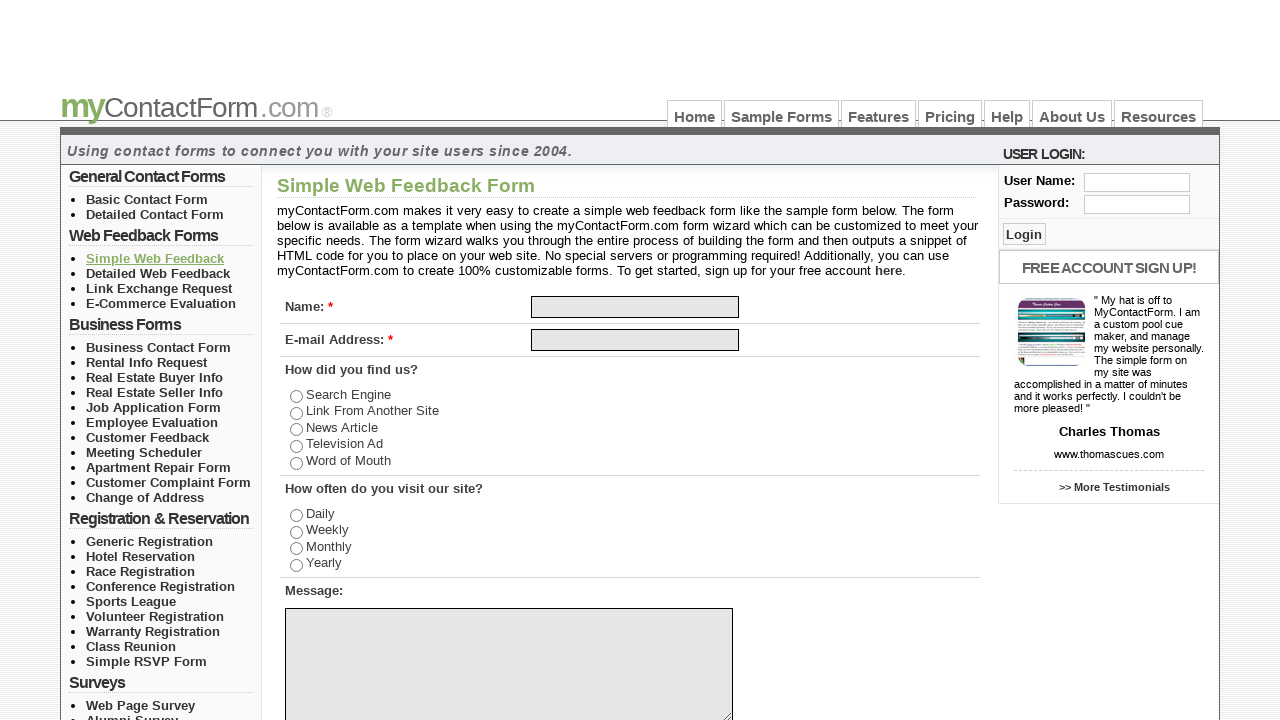

Filled input field q[1] with 'Seerath' on input[id='q[1]']
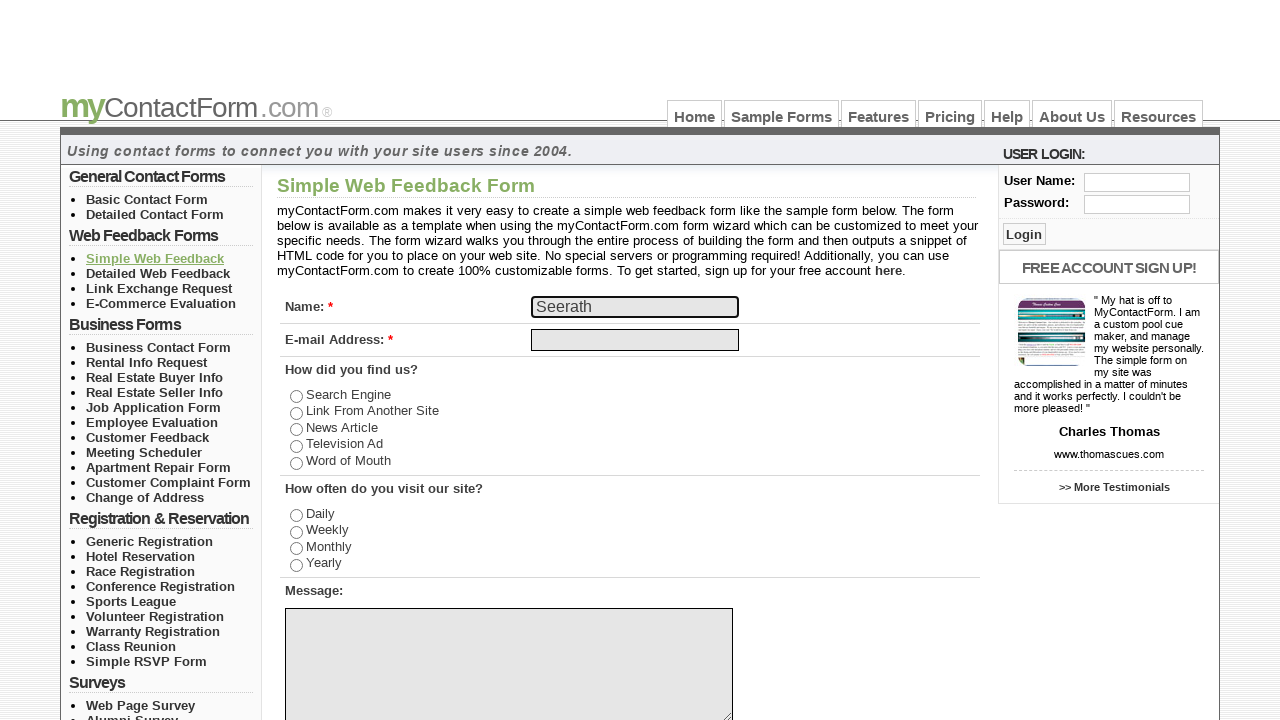

Filled email field with 'seerath@gmail.com' on input[id='email']
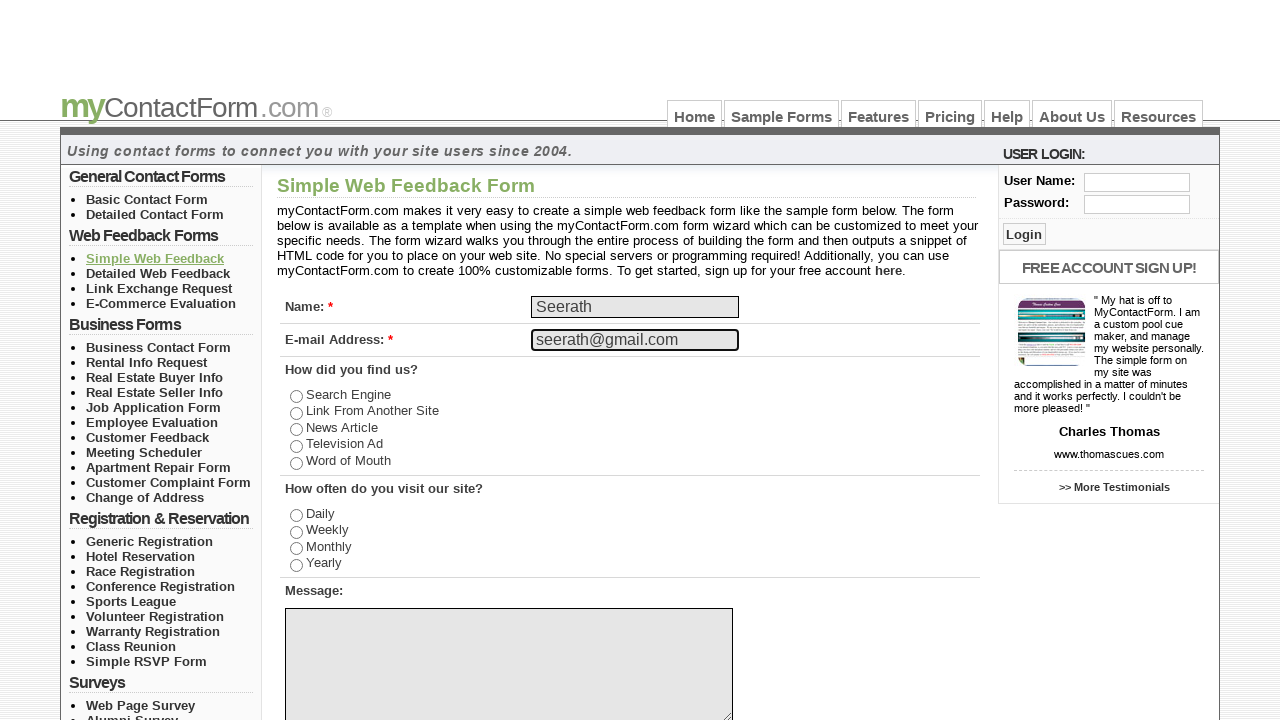

Cleared email field on input[id='email']
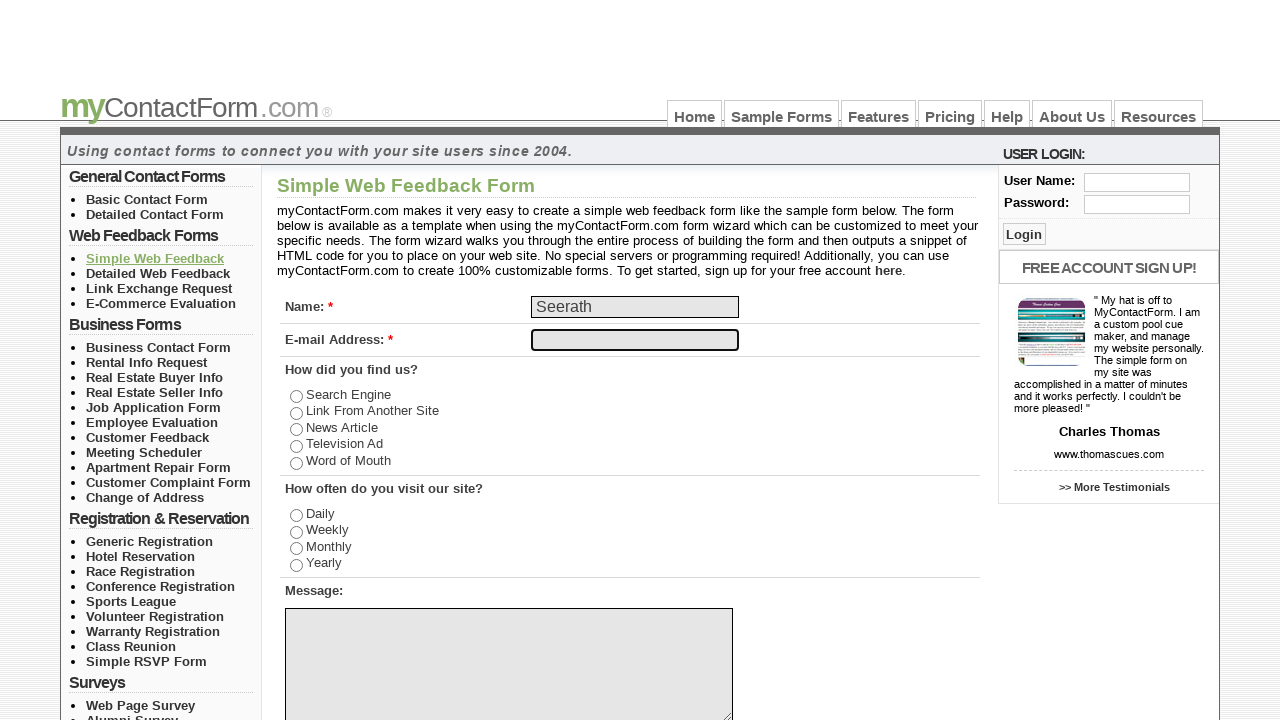

Filled email field with 'rajani@yahoo.com' on input#email
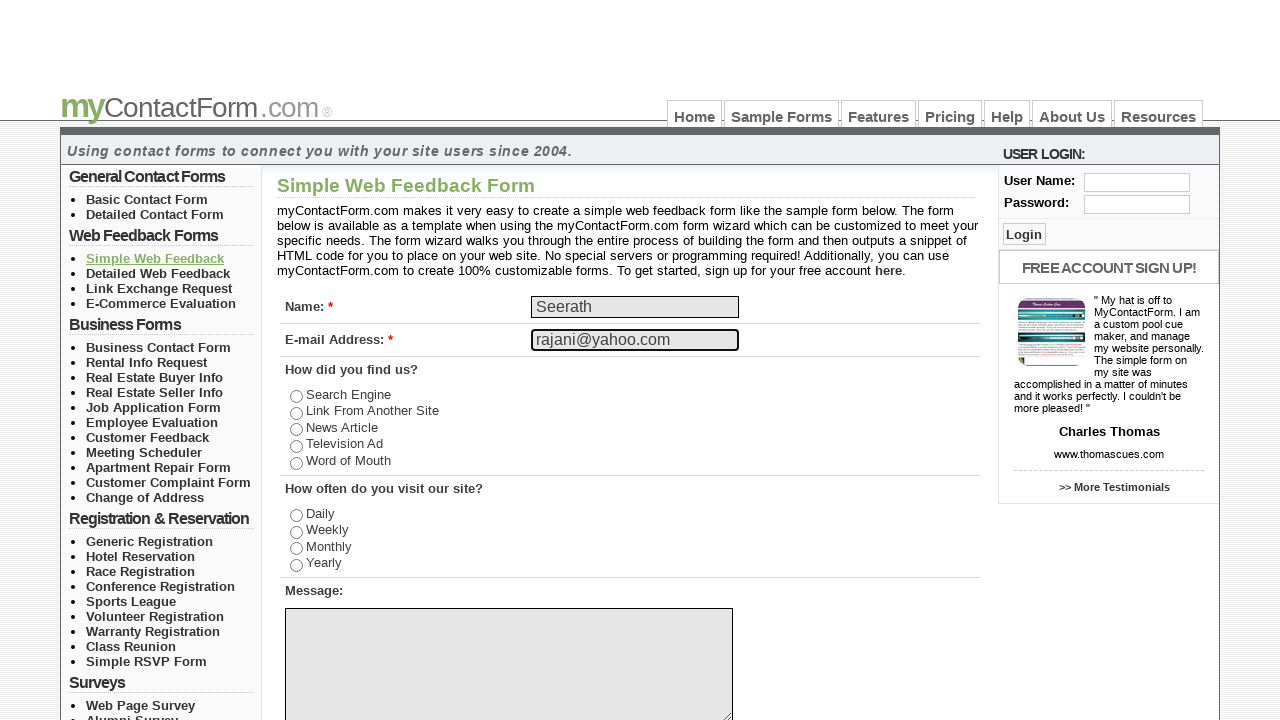

Cleared text_log field on input.txt_log
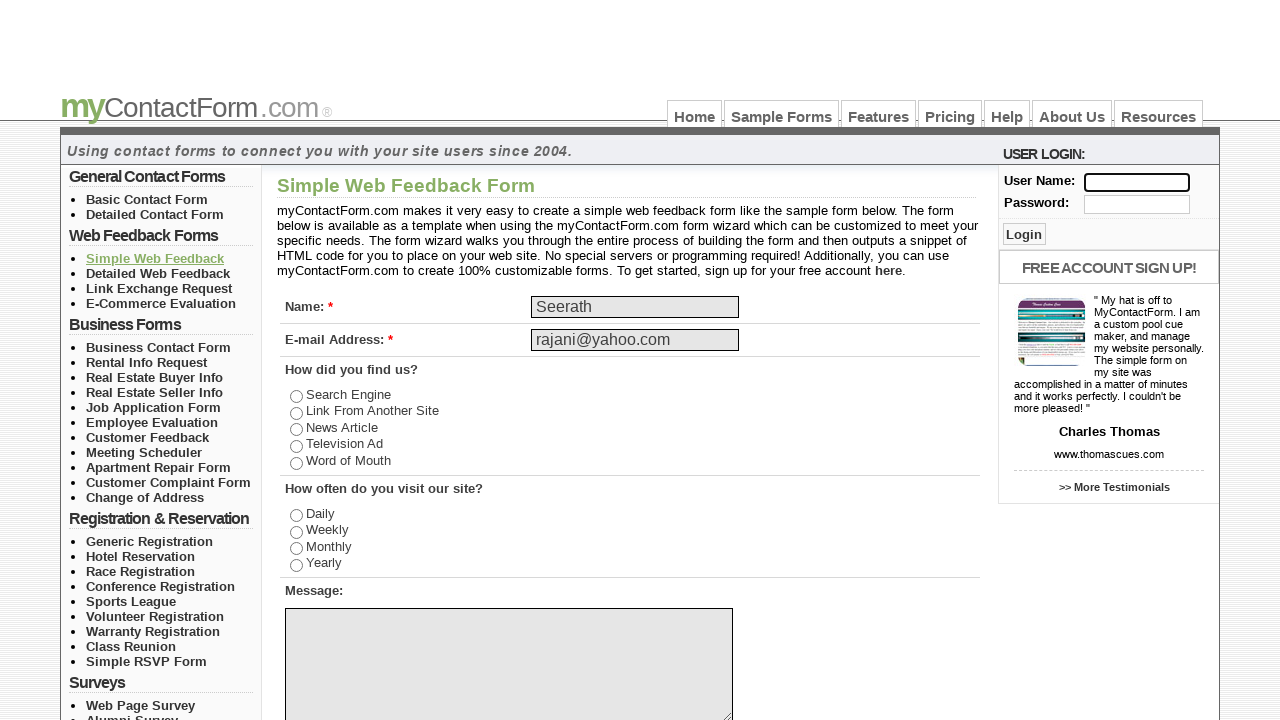

Filled text_log field with 'Mounica' on input.txt_log
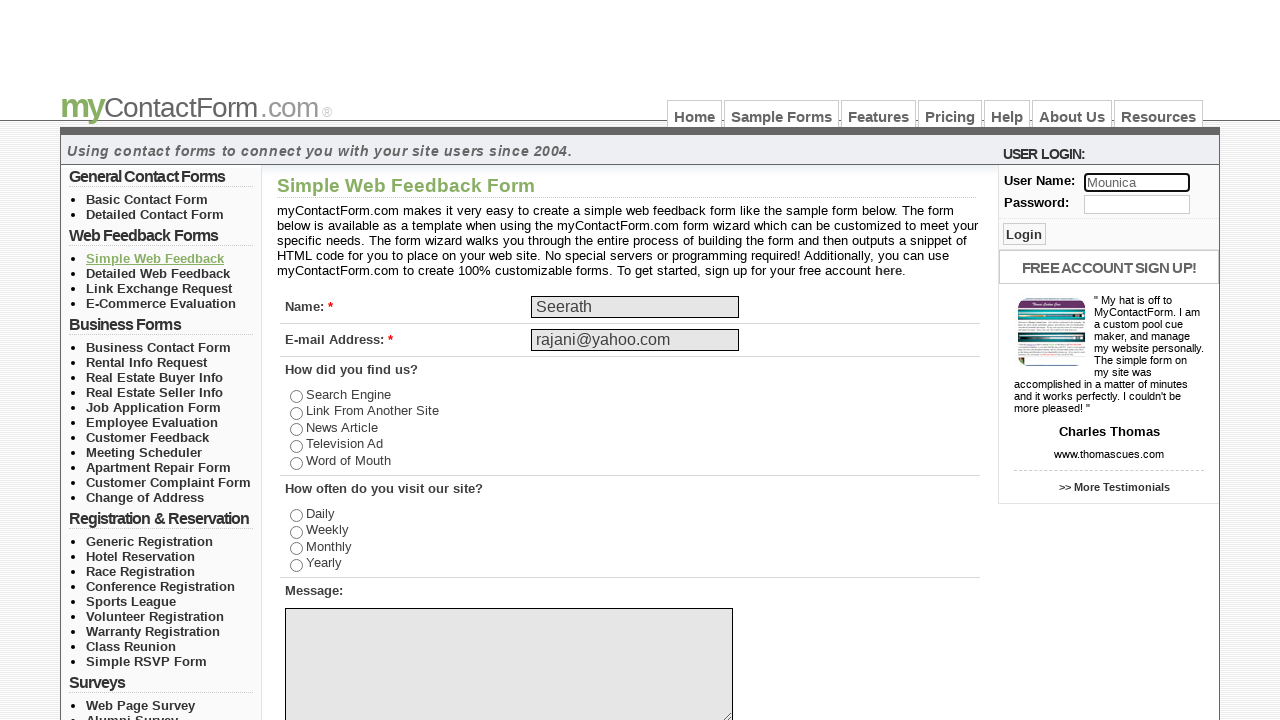

Cleared field with id starting with 'use' on input[id^='use']
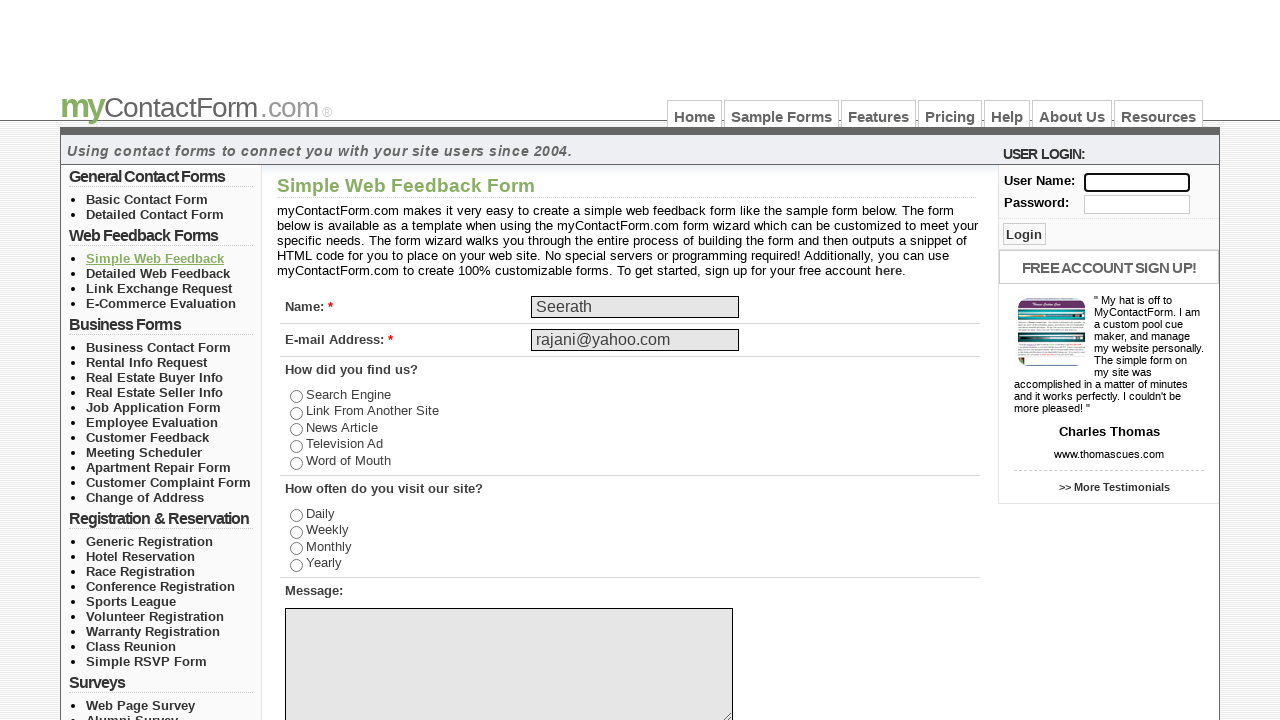

Filled field with id starting with 'use' with 'Sheshu' on input[id^='use']
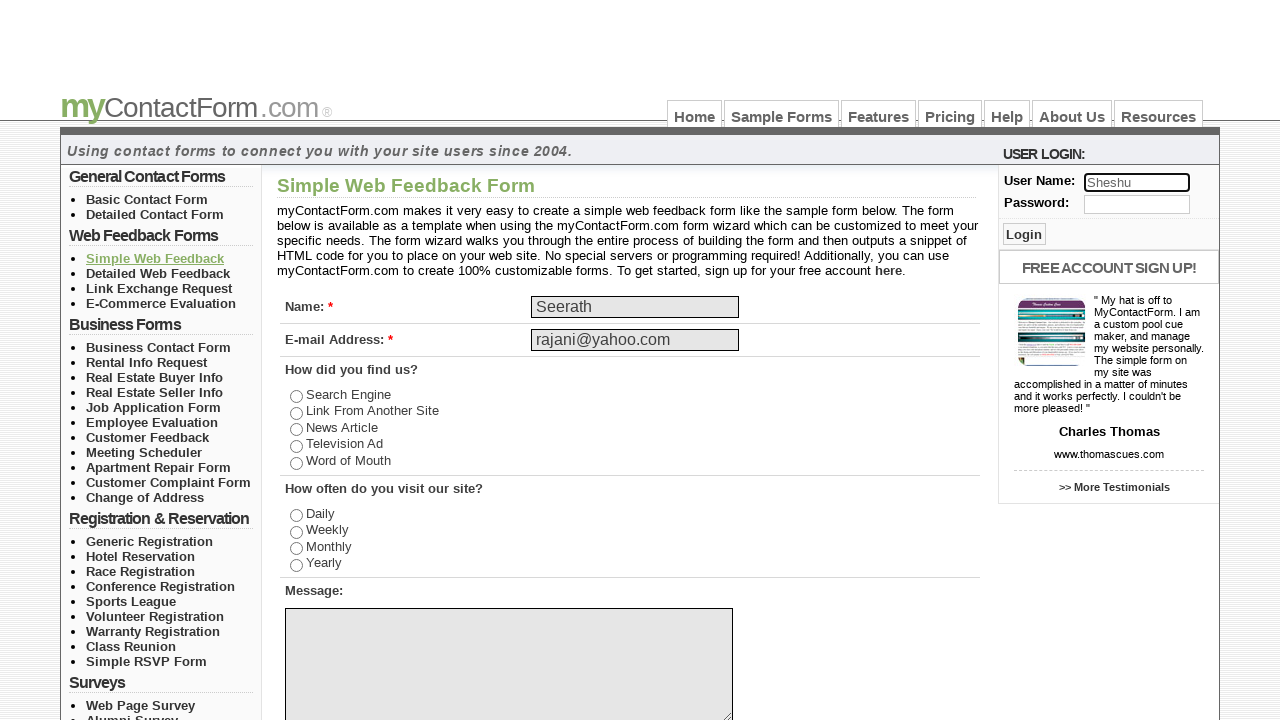

Cleared field with id ending with 'ser' on input[id$='ser']
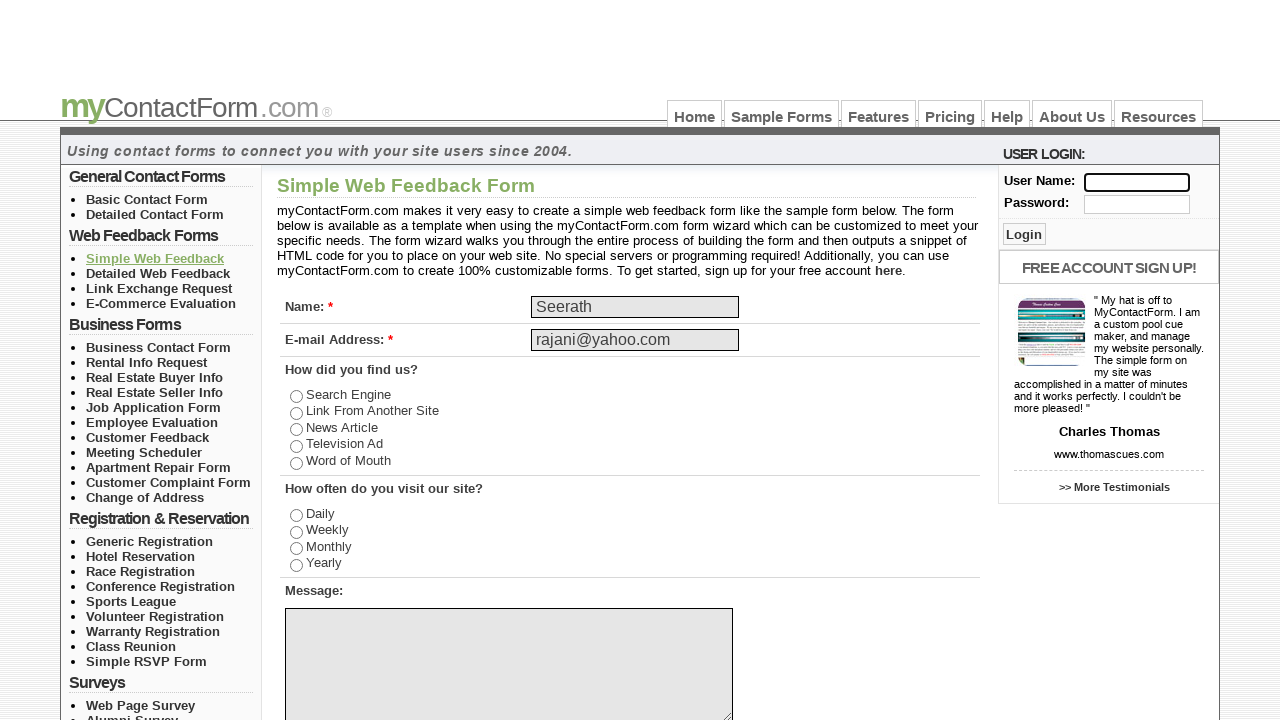

Filled field with id starting with 'use' with 'Sheenu' on input[id^='use']
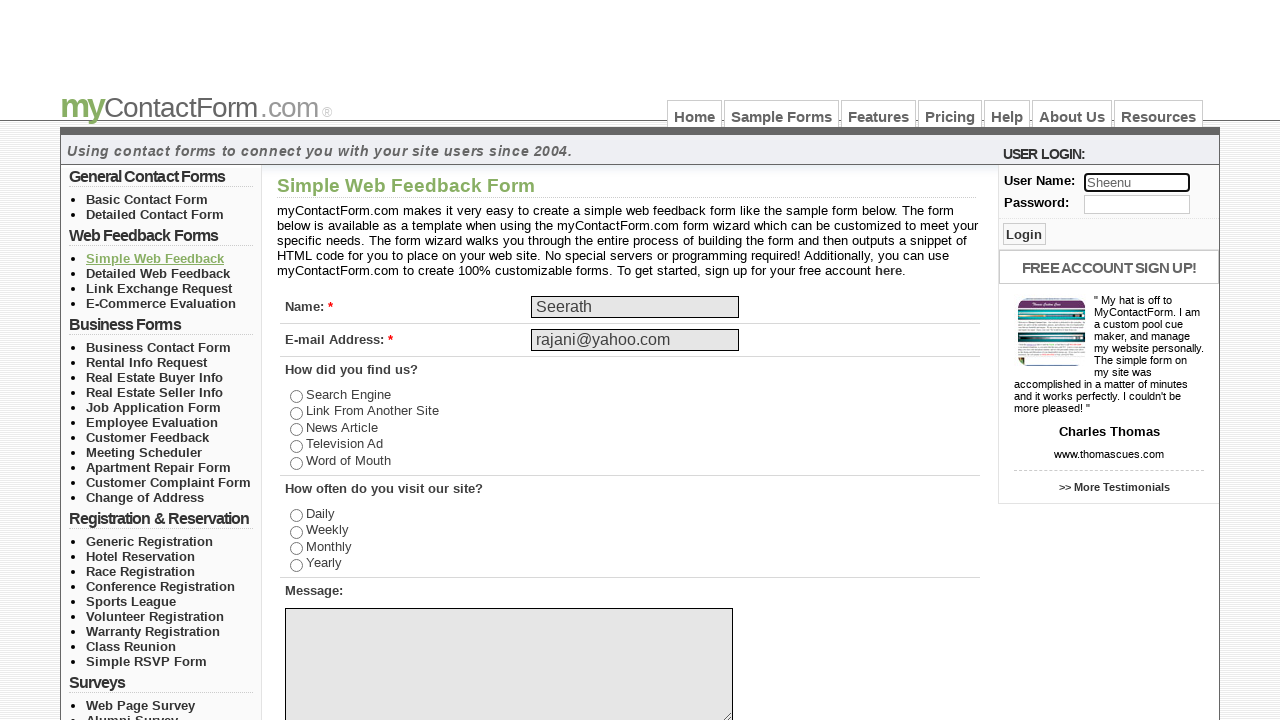

Cleared field with type containing 'word' on input[type*='word']
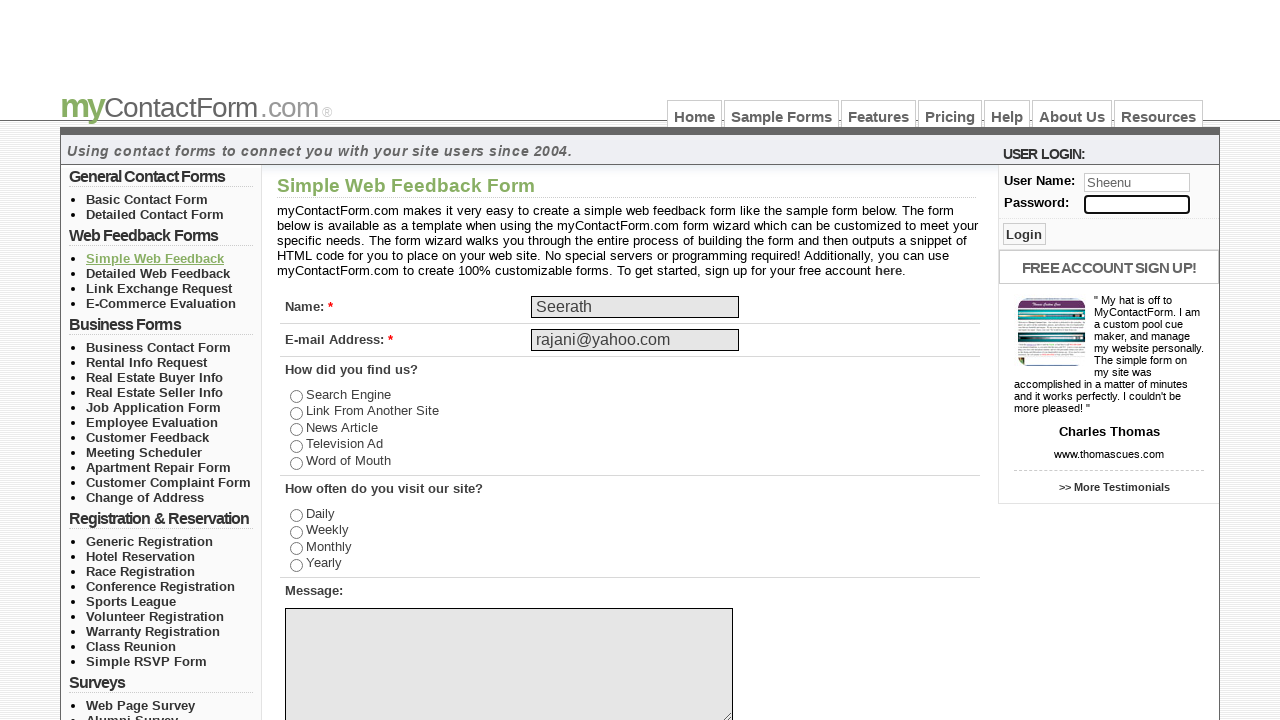

Filled field with type containing 'word' with 'Swetha' on input[type*='word']
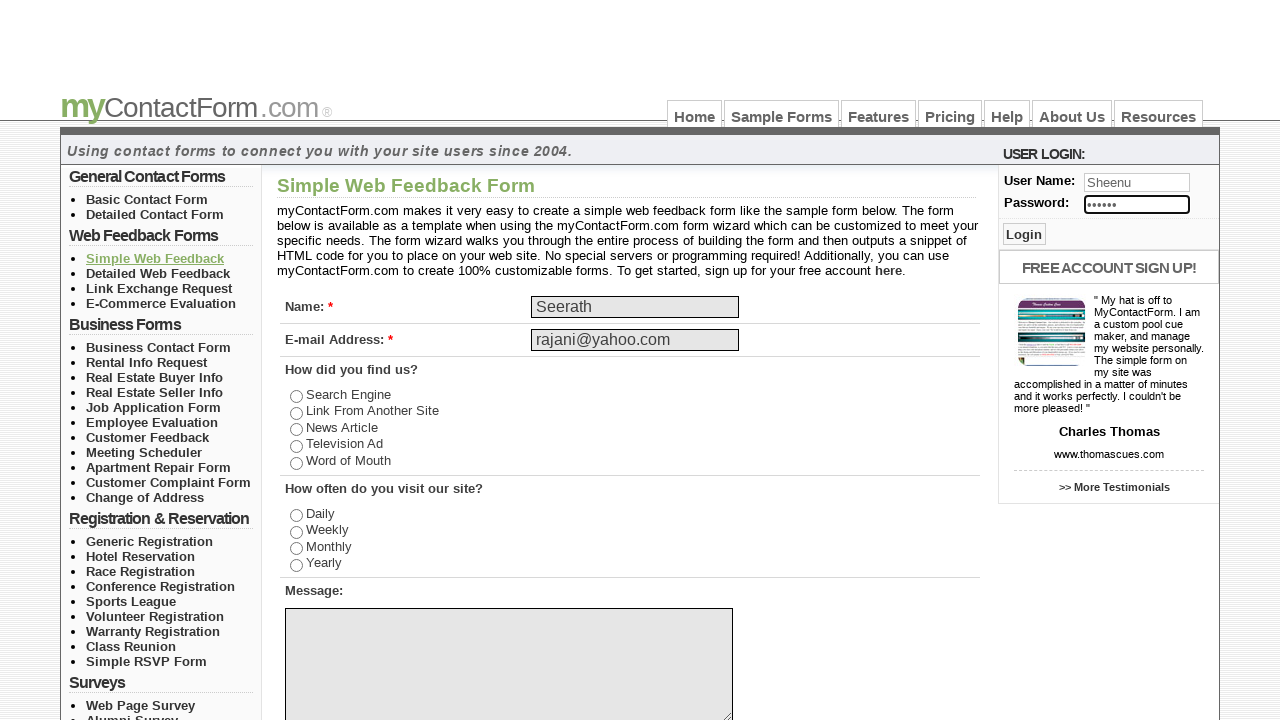

Final wait of 3 seconds
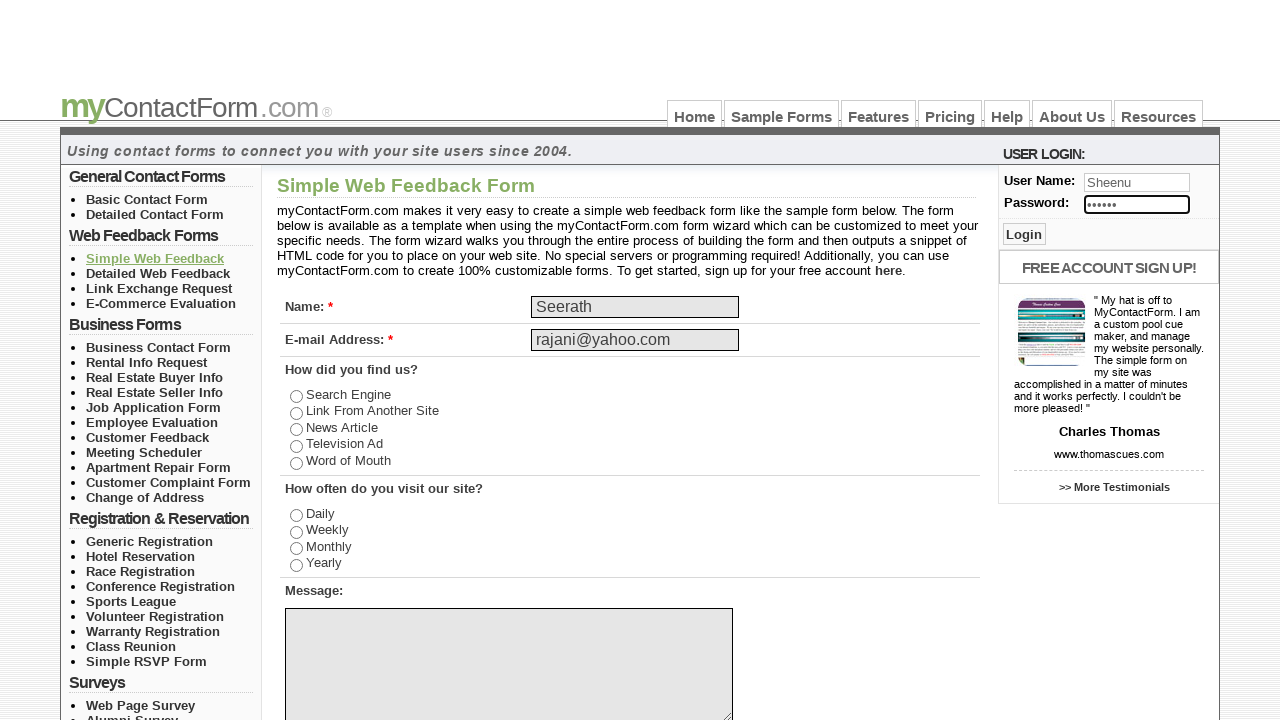

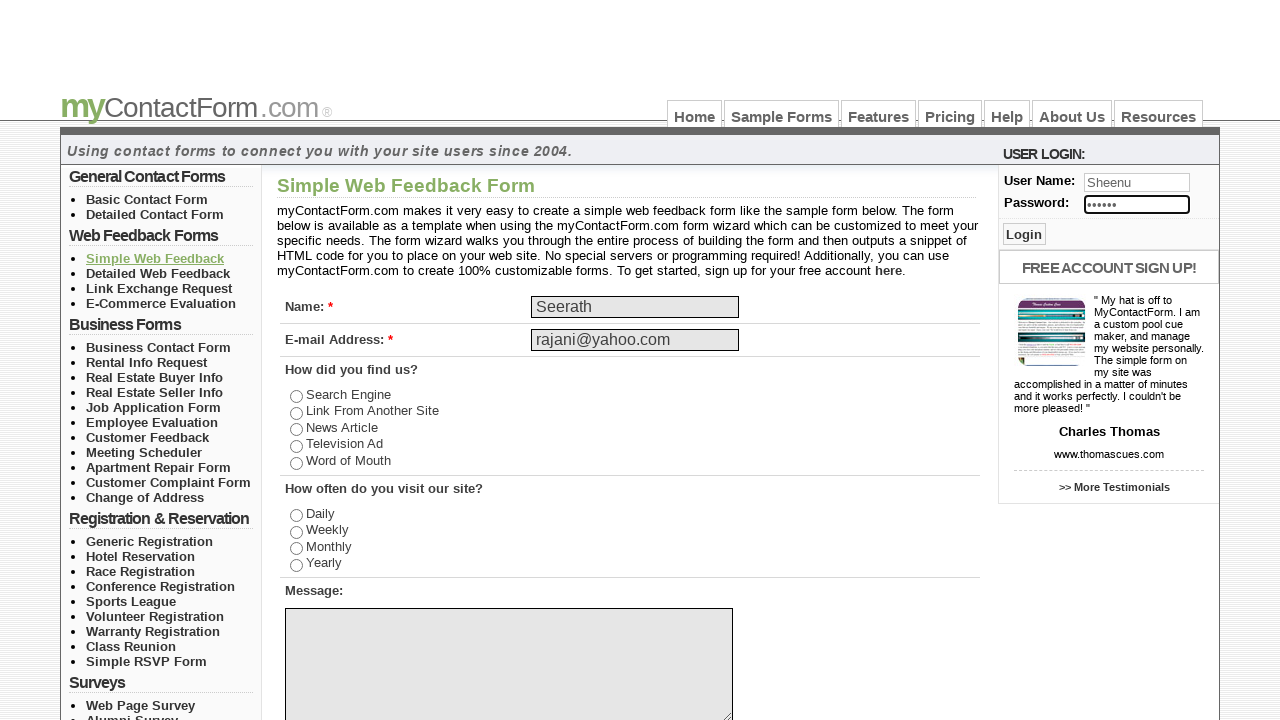